Tests tooltip functionality by hovering over a button element and verifying that the tooltip appears with the correct aria-describedby attribute

Starting URL: https://demoqa.com/tool-tips

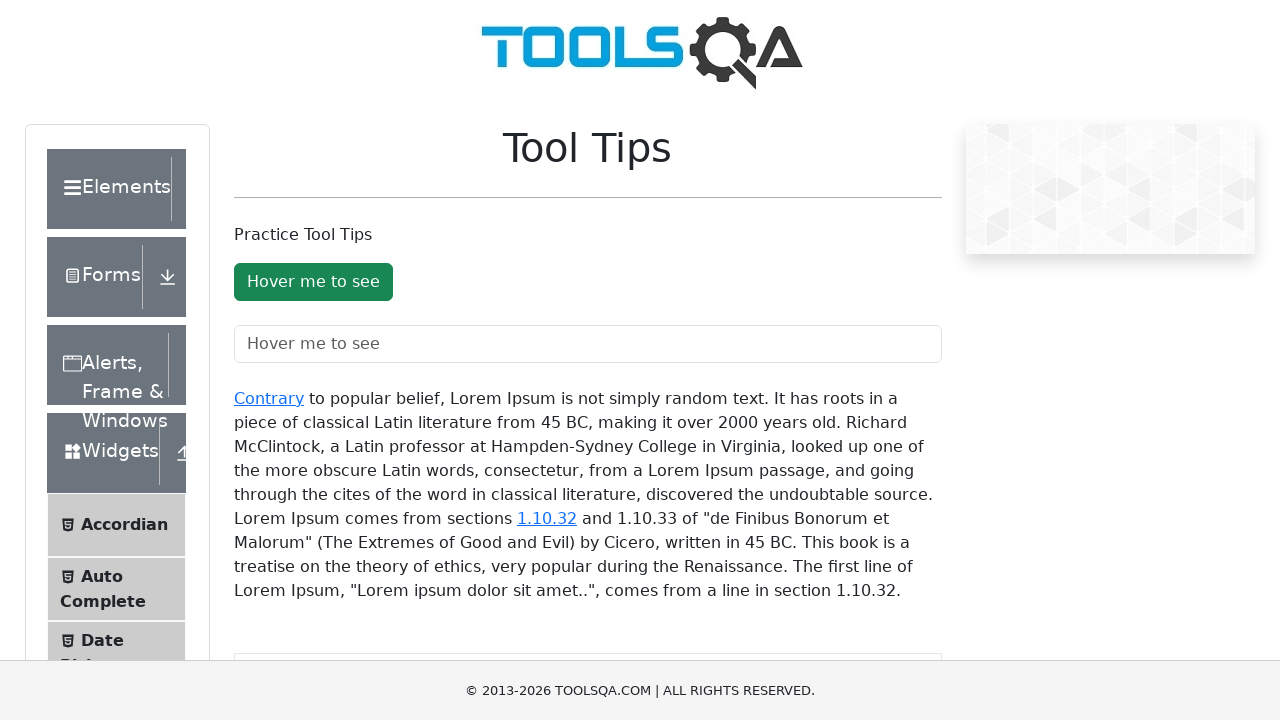

Hovered over tooltip button to trigger tooltip at (313, 282) on #toolTipButton
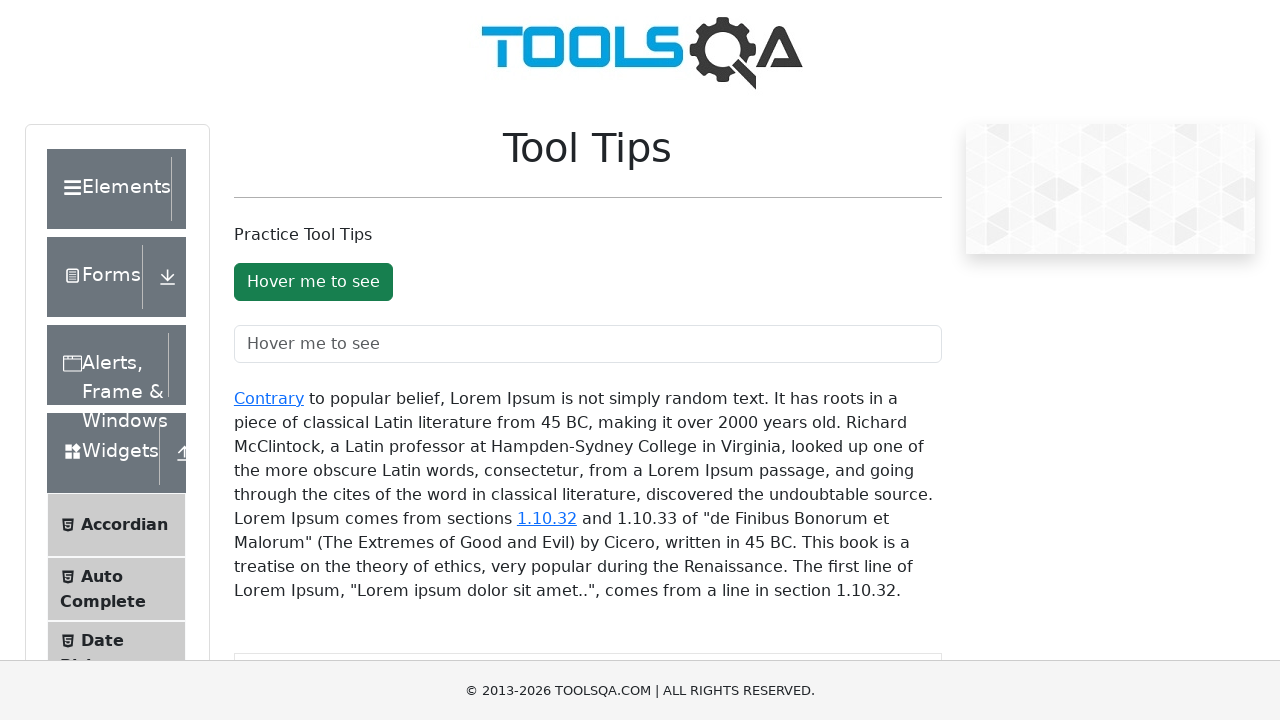

Waited 1 second for tooltip to appear
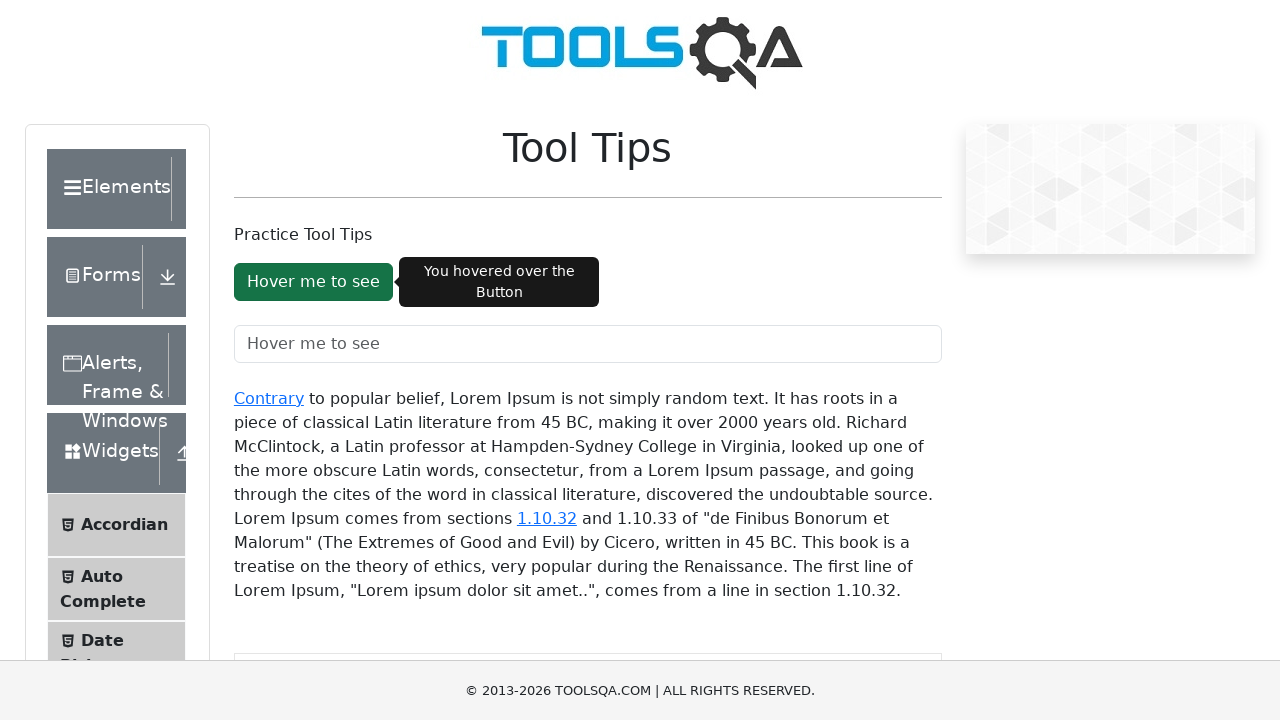

Located tooltip button element
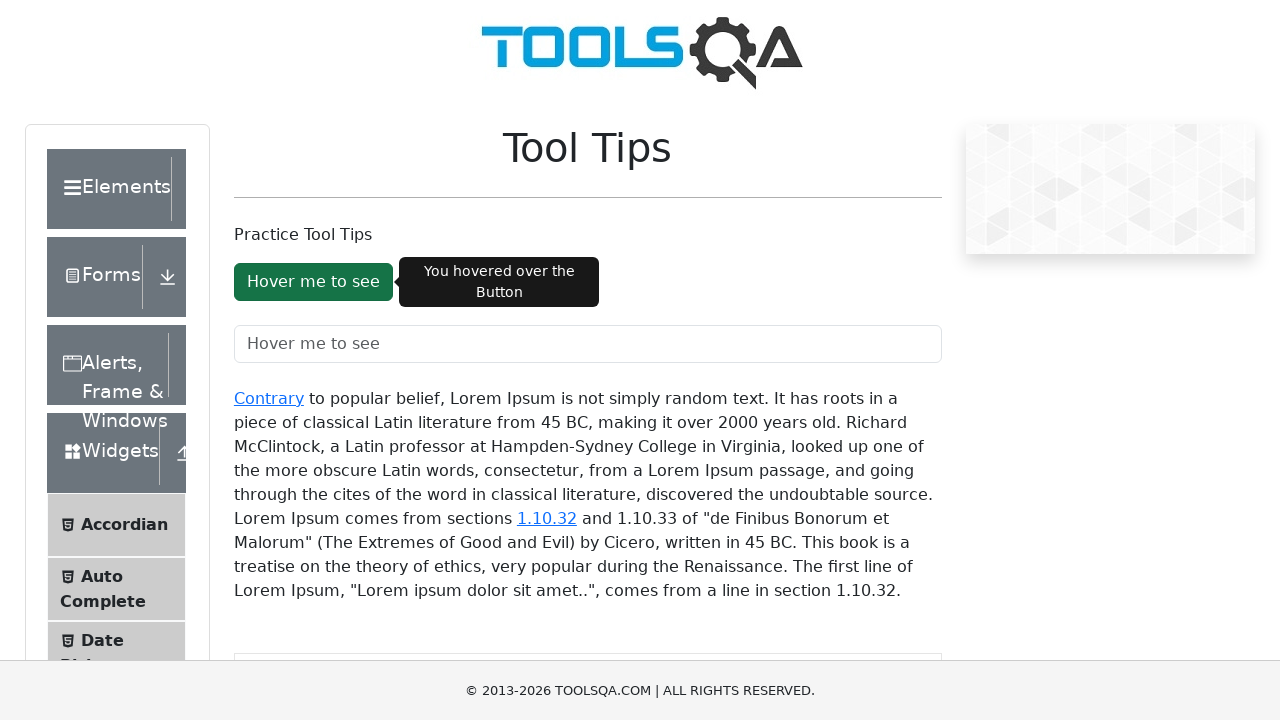

Retrieved aria-describedby attribute value: 'buttonToolTip'
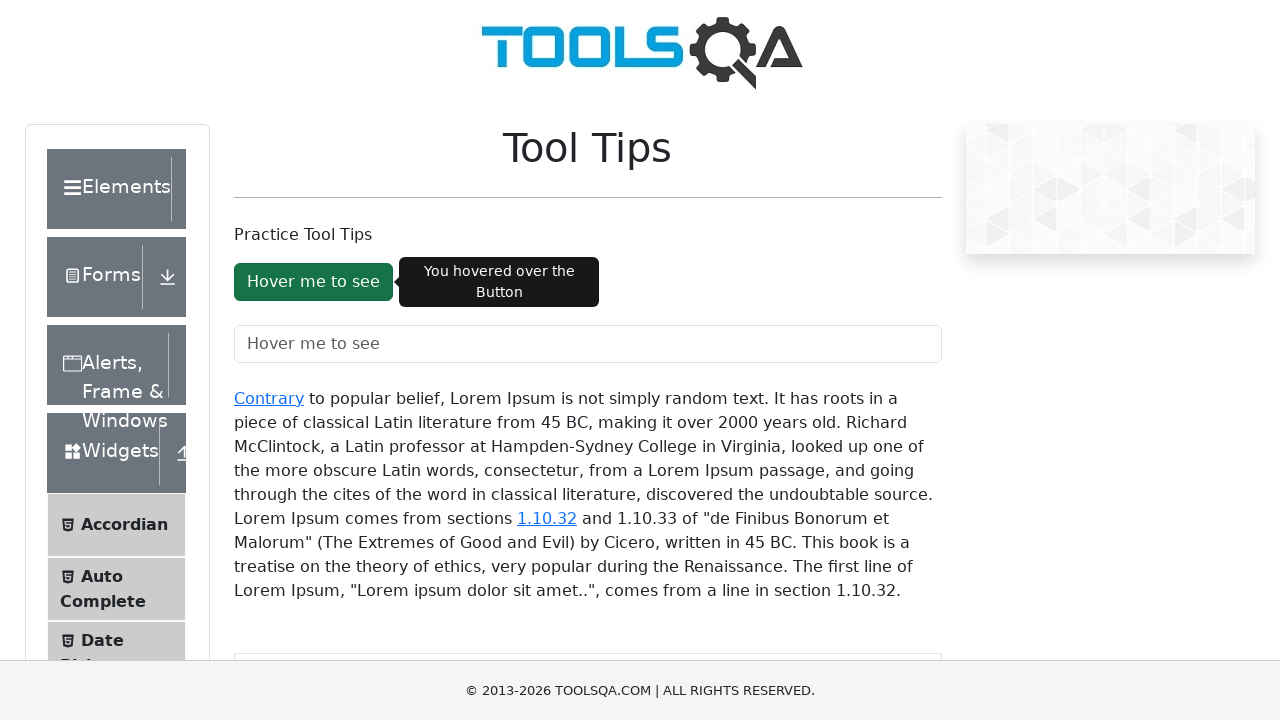

Verified aria-describedby attribute equals 'buttonToolTip'
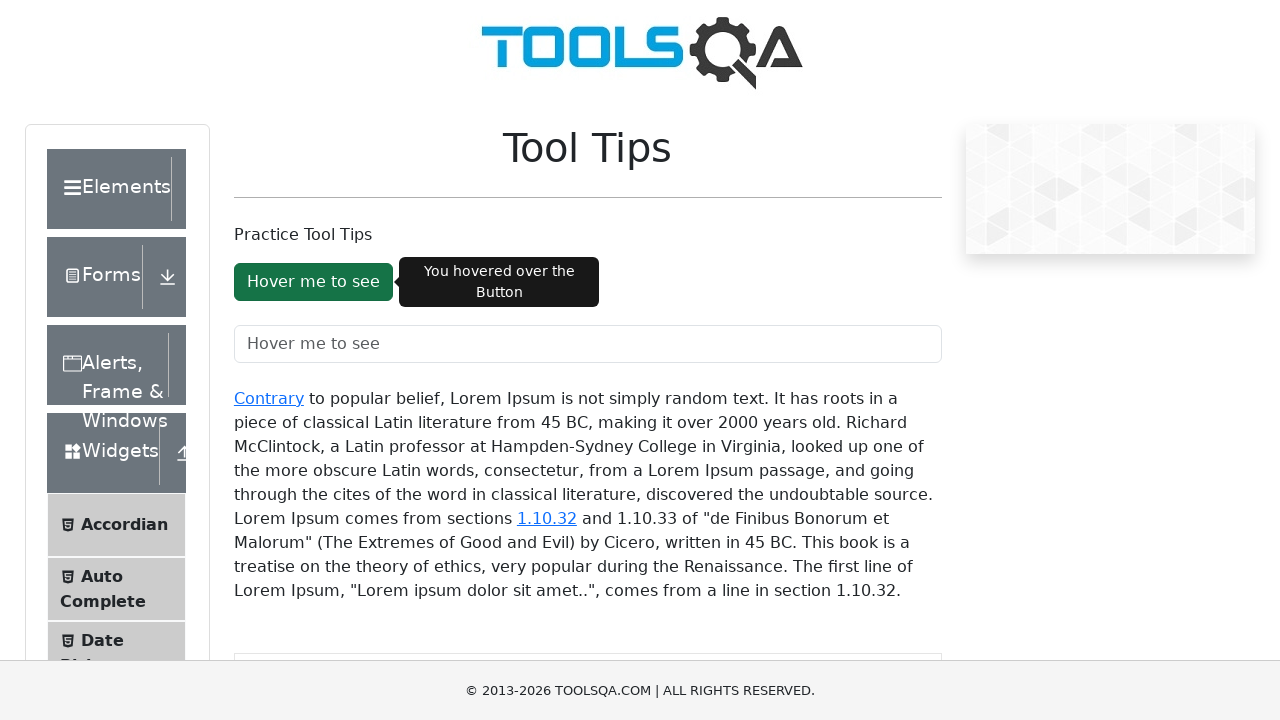

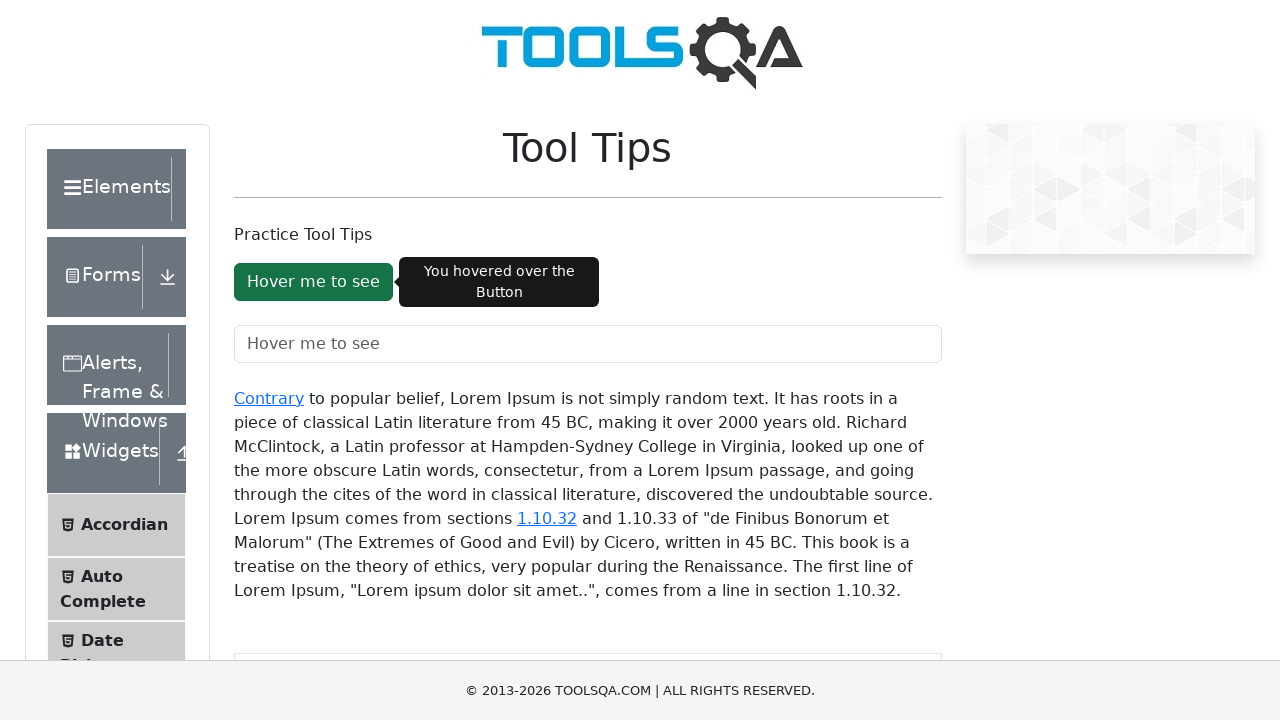